Tests vertical scrolling functionality on the Selenium website by scrolling down, up, and to the bottom of the page

Starting URL: https://www.selenium.dev/

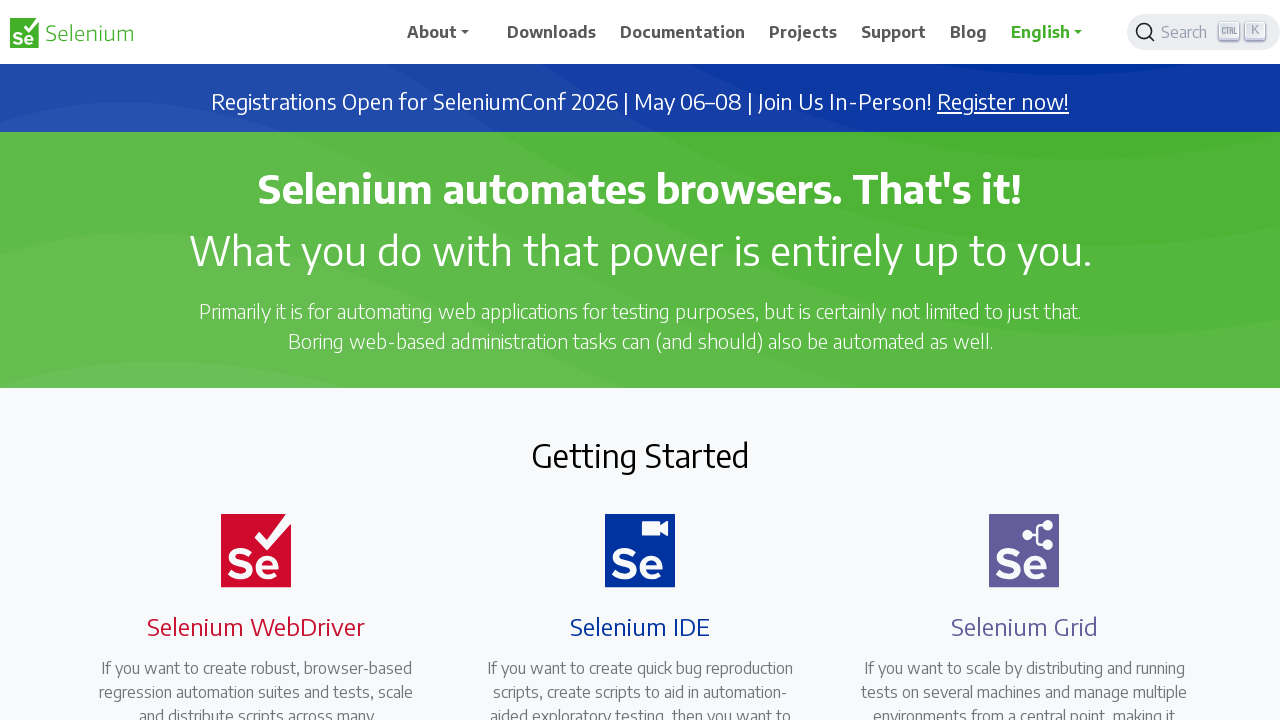

Scrolled down by 500 pixels
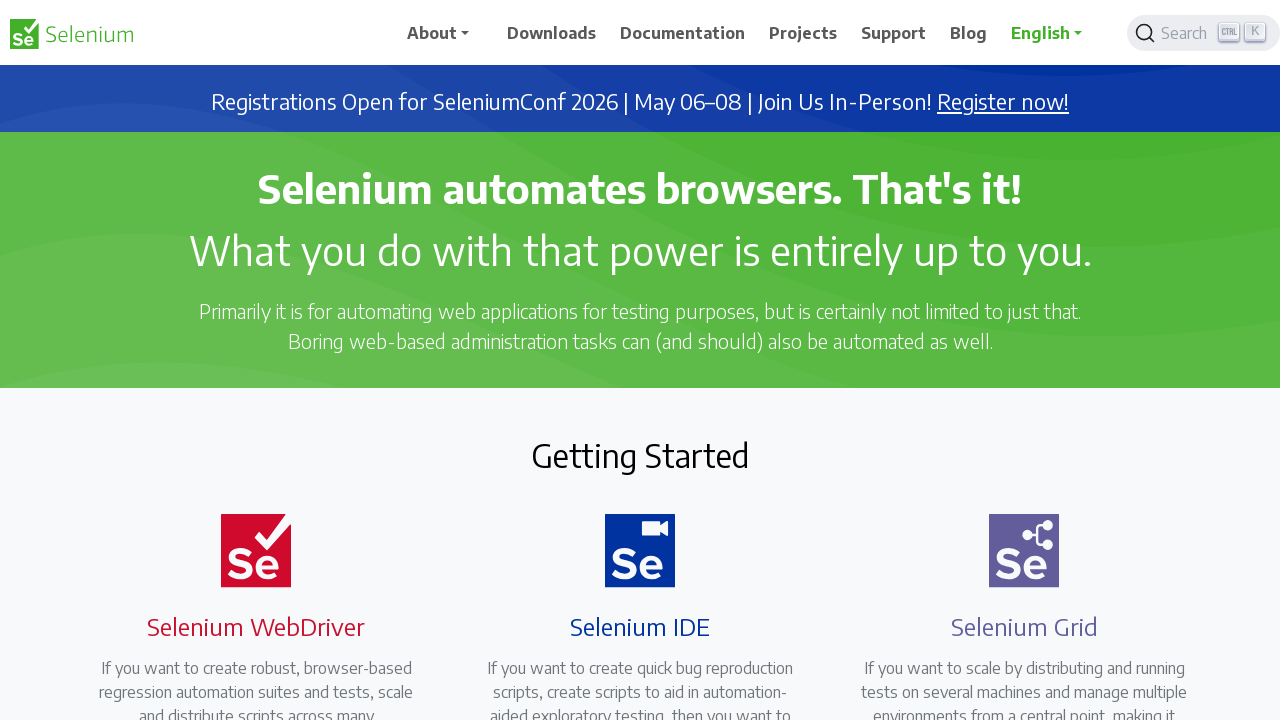

Scrolled up by 300 pixels
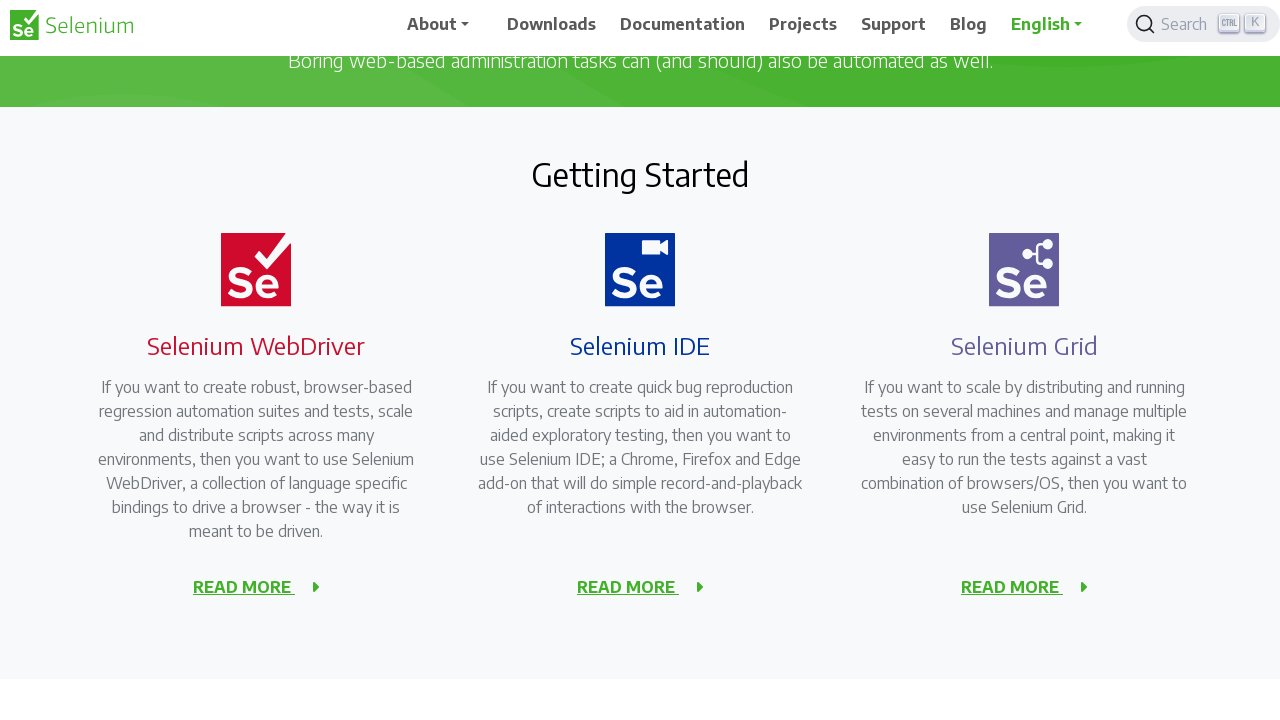

Scrolled to the bottom of the page
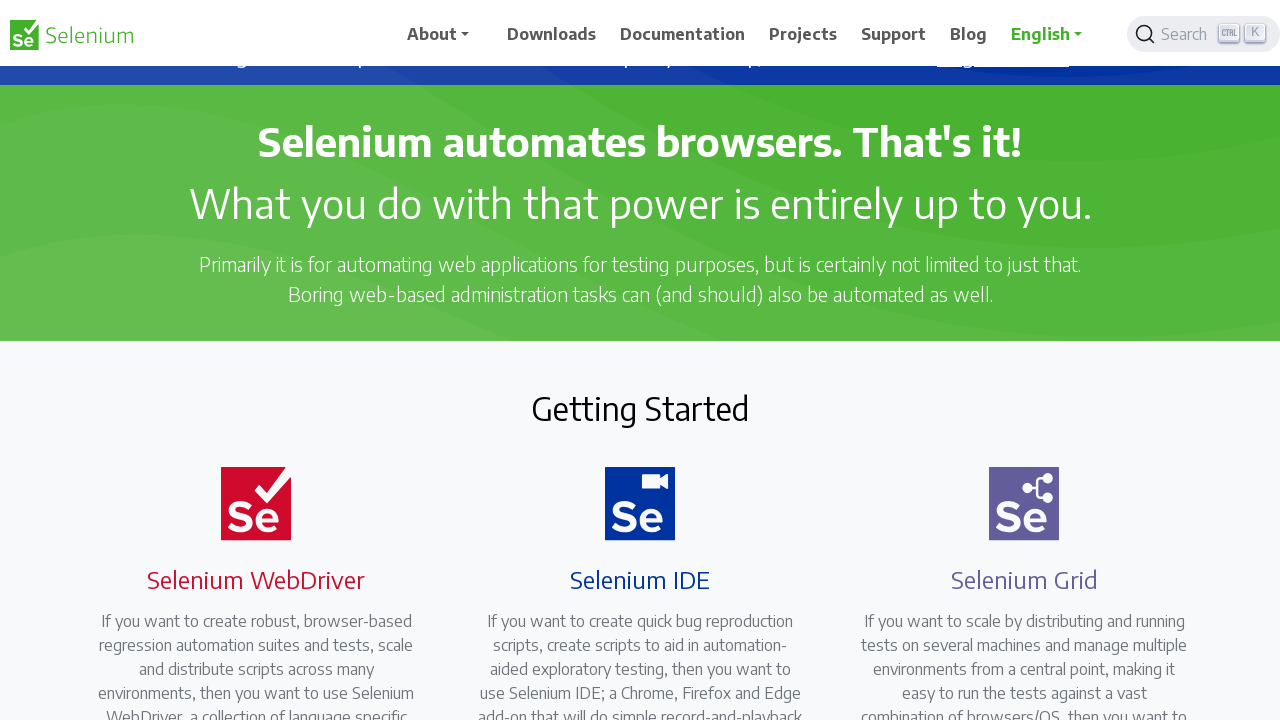

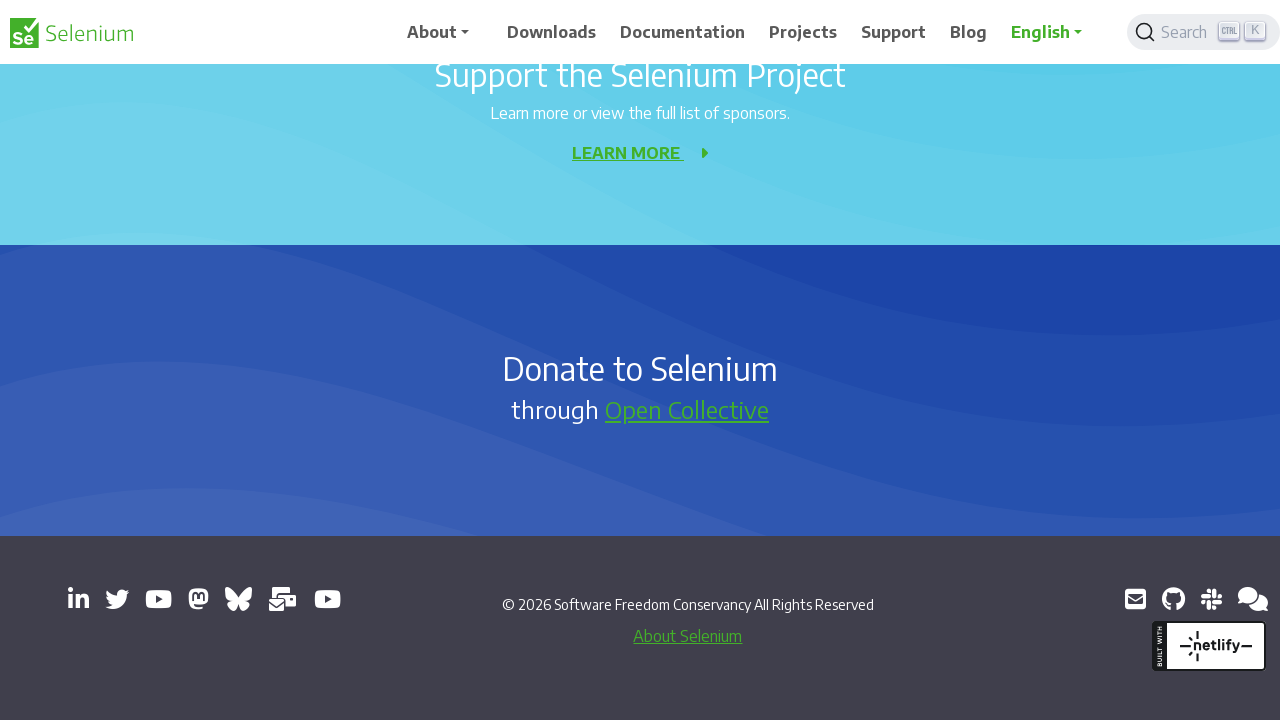